Navigates to the Long Page from Chapter 4 and verifies the page loads correctly

Starting URL: https://bonigarcia.dev/selenium-webdriver-java/

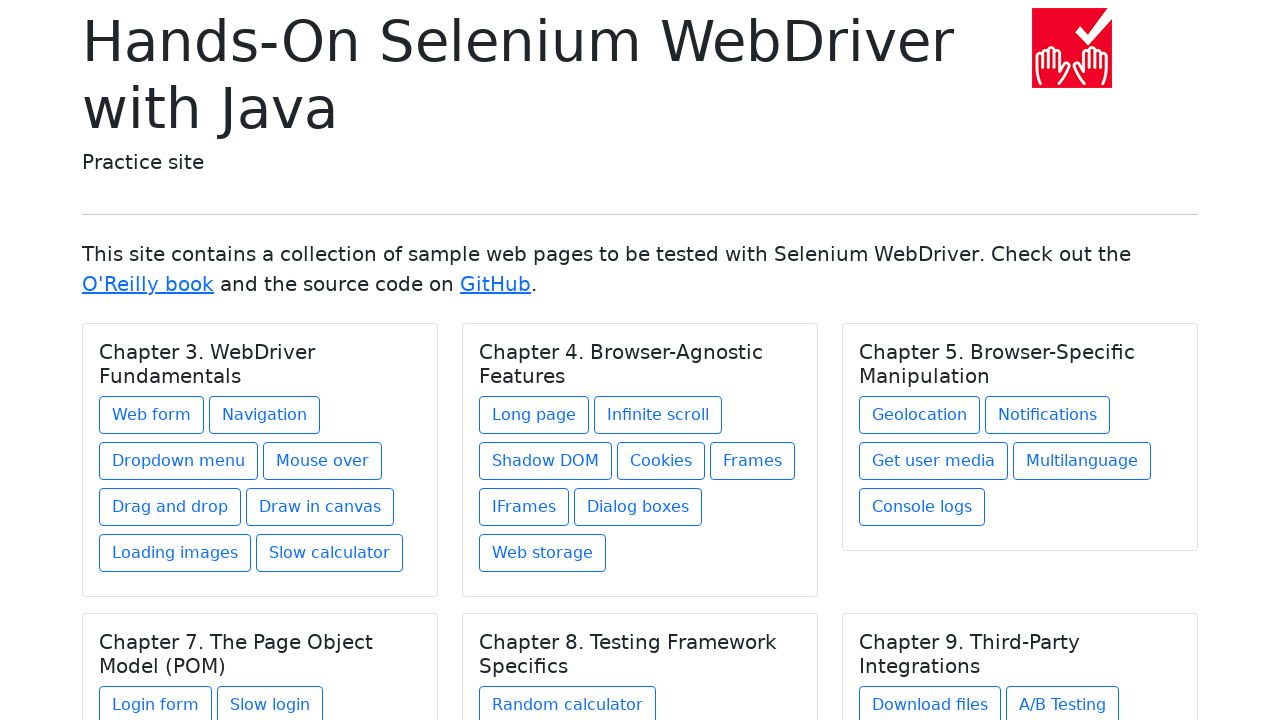

Clicked on Long Page link in Chapter 4 section at (534, 415) on xpath=//h5[text()='Chapter 4. Browser-Agnostic Features']/../a[@href='long-page.
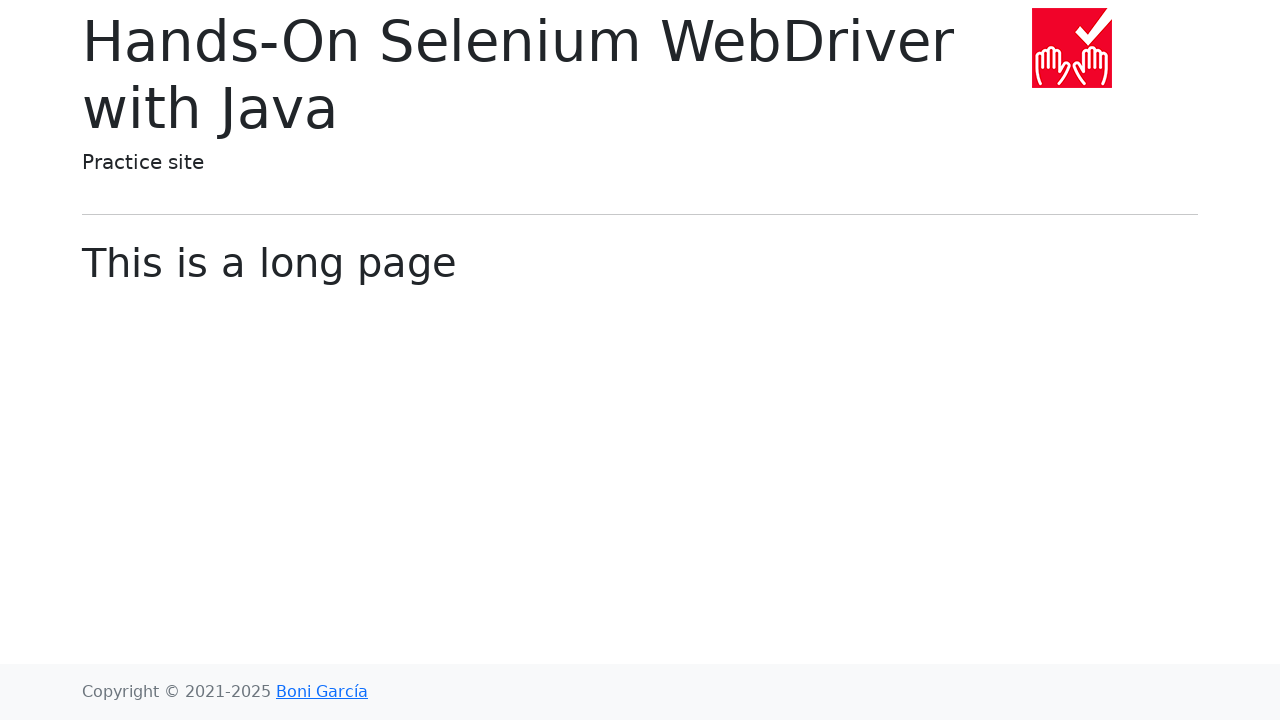

Long Page loaded and main heading verified
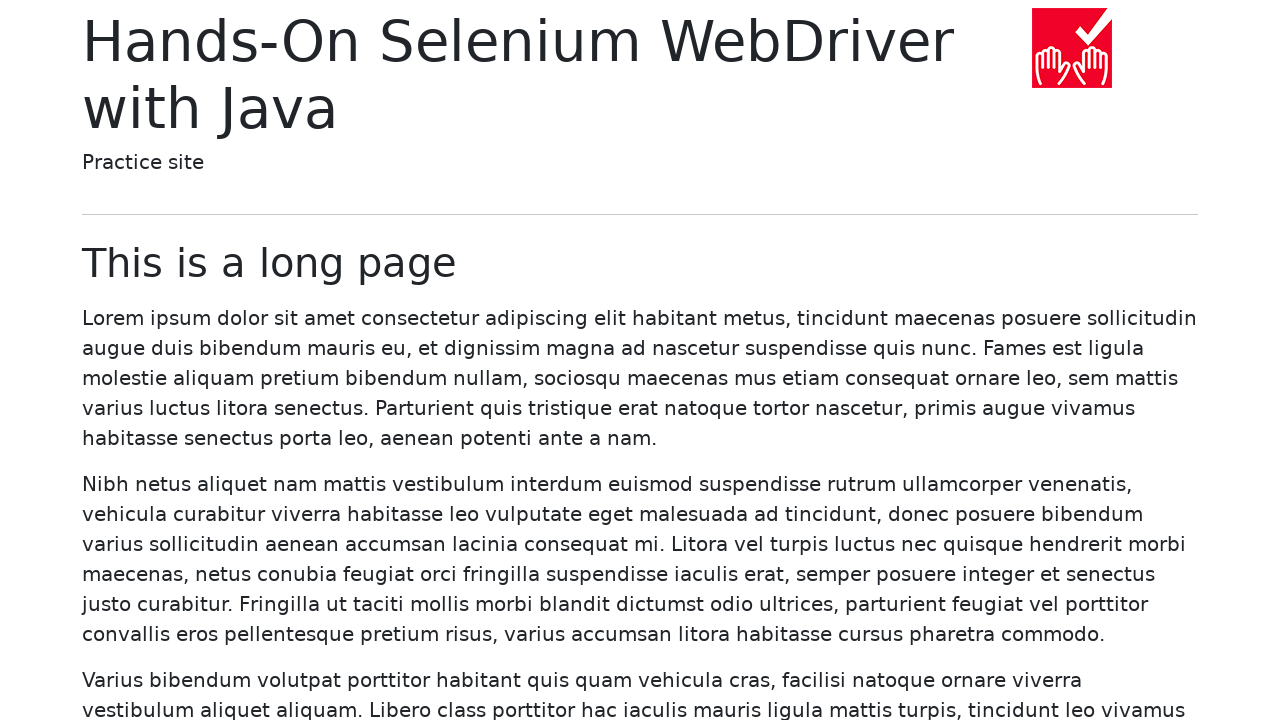

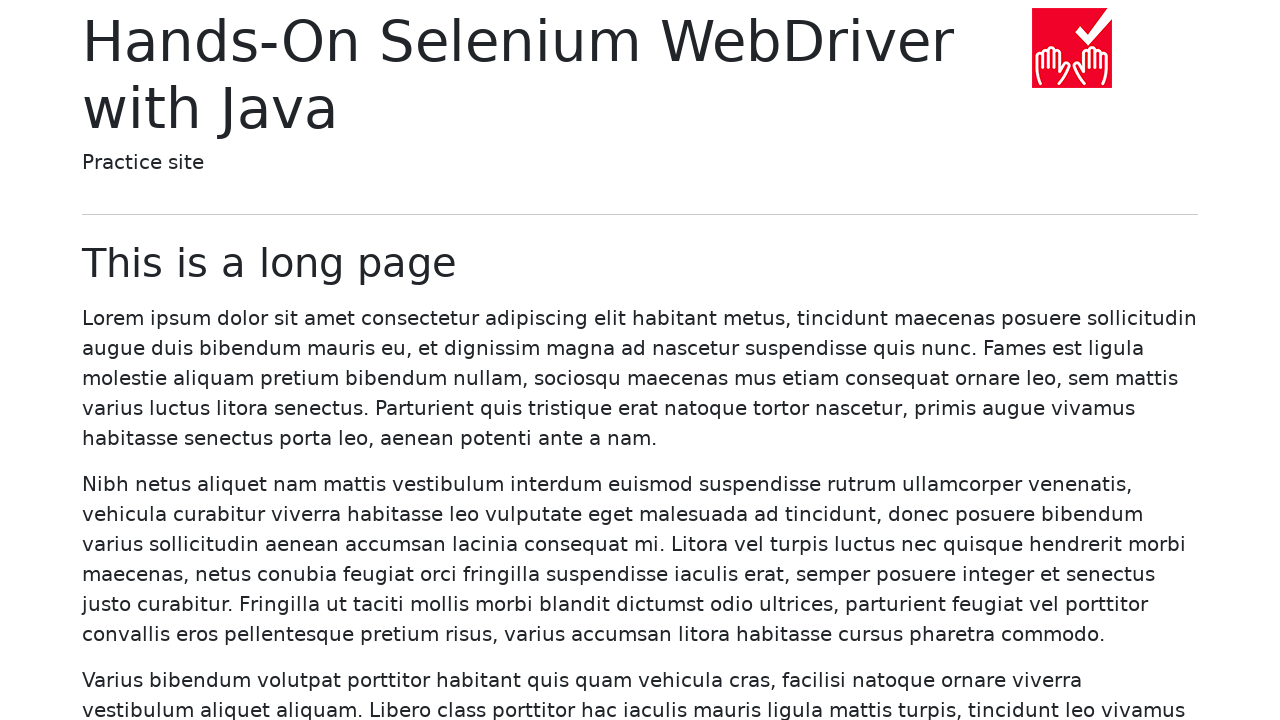